Tests drag and drop functionality by dragging an element and dropping it onto a target droppable area

Starting URL: https://crossbrowsertesting.github.io/drag-and-drop.html

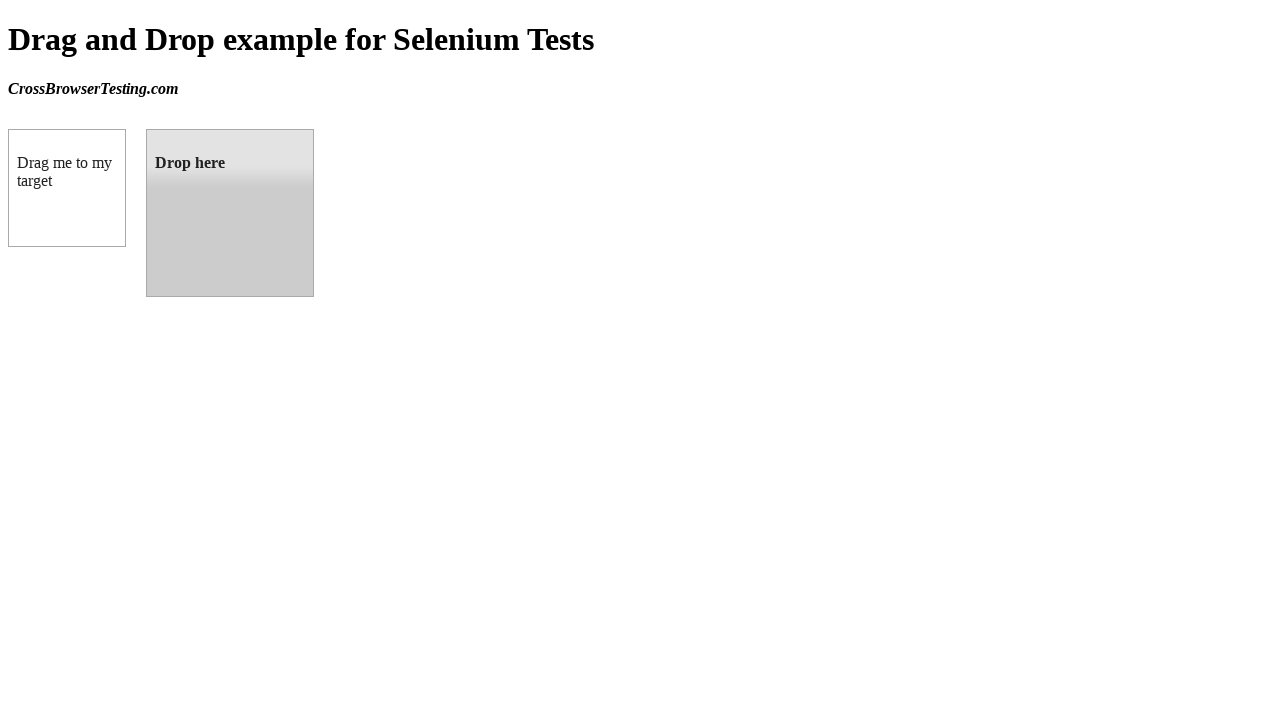

Waited for draggable element to be visible
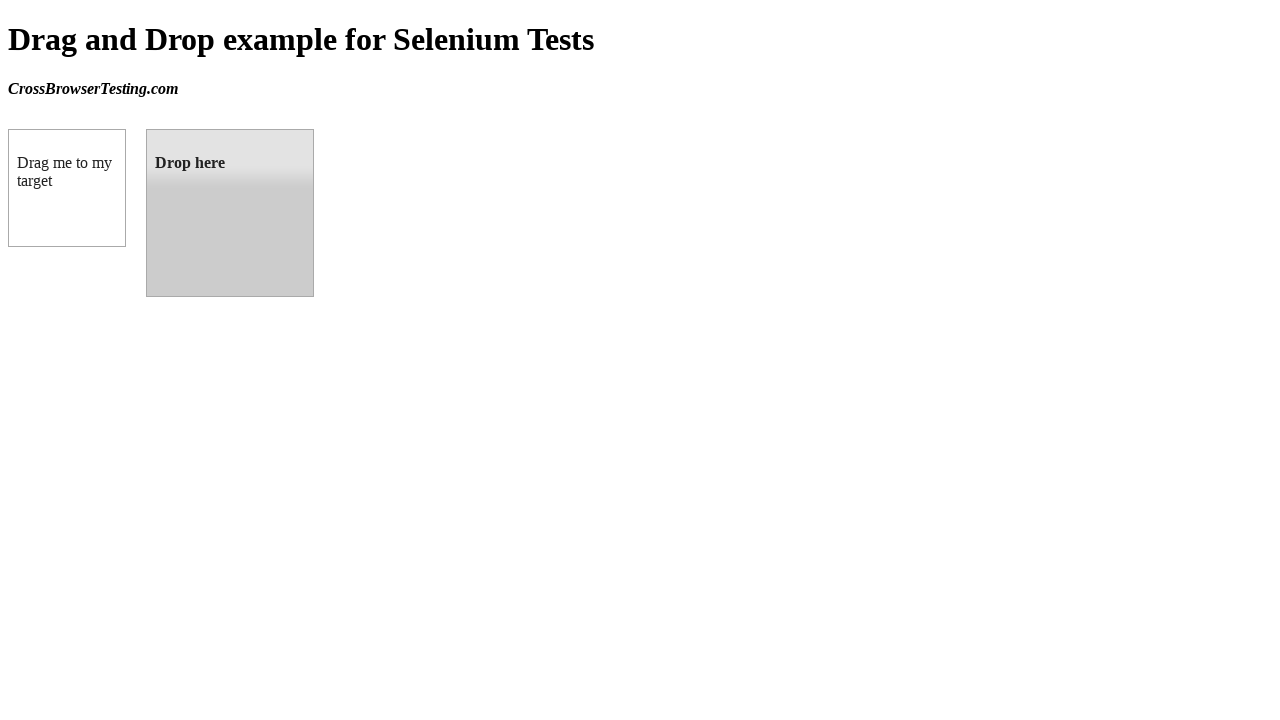

Waited for droppable target element to be visible
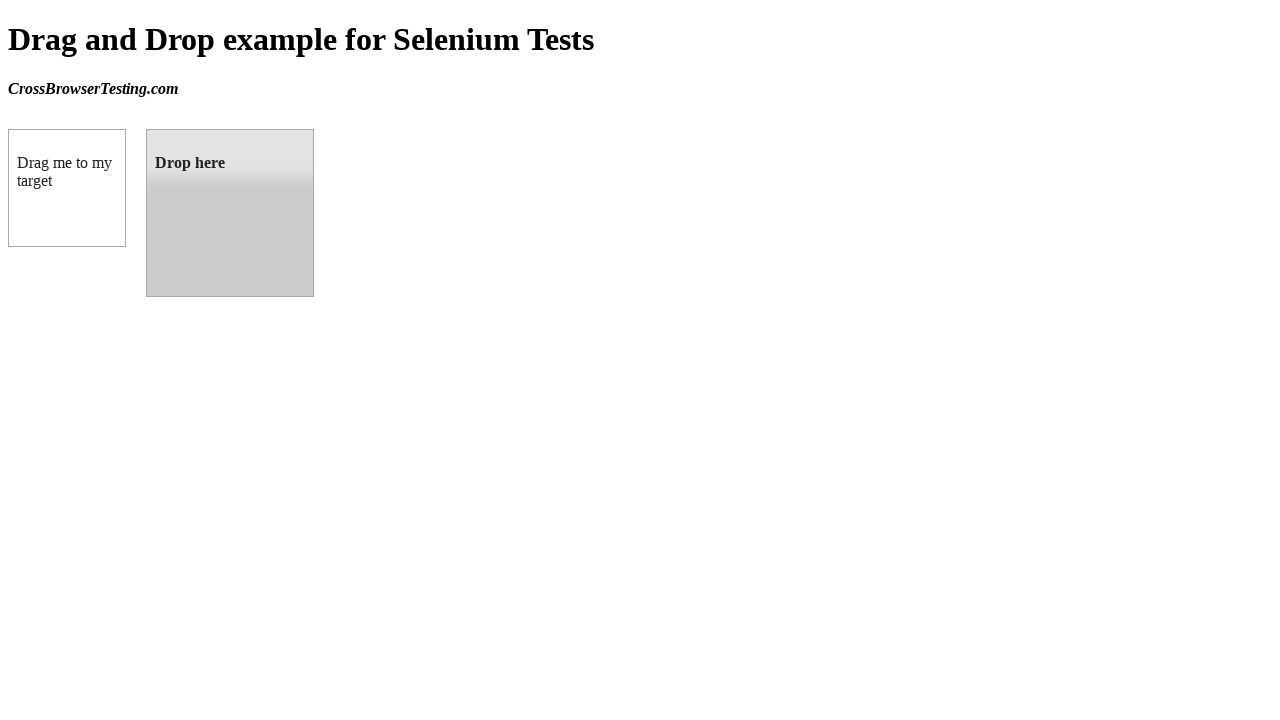

Dragged draggable element and dropped it onto droppable target at (230, 213)
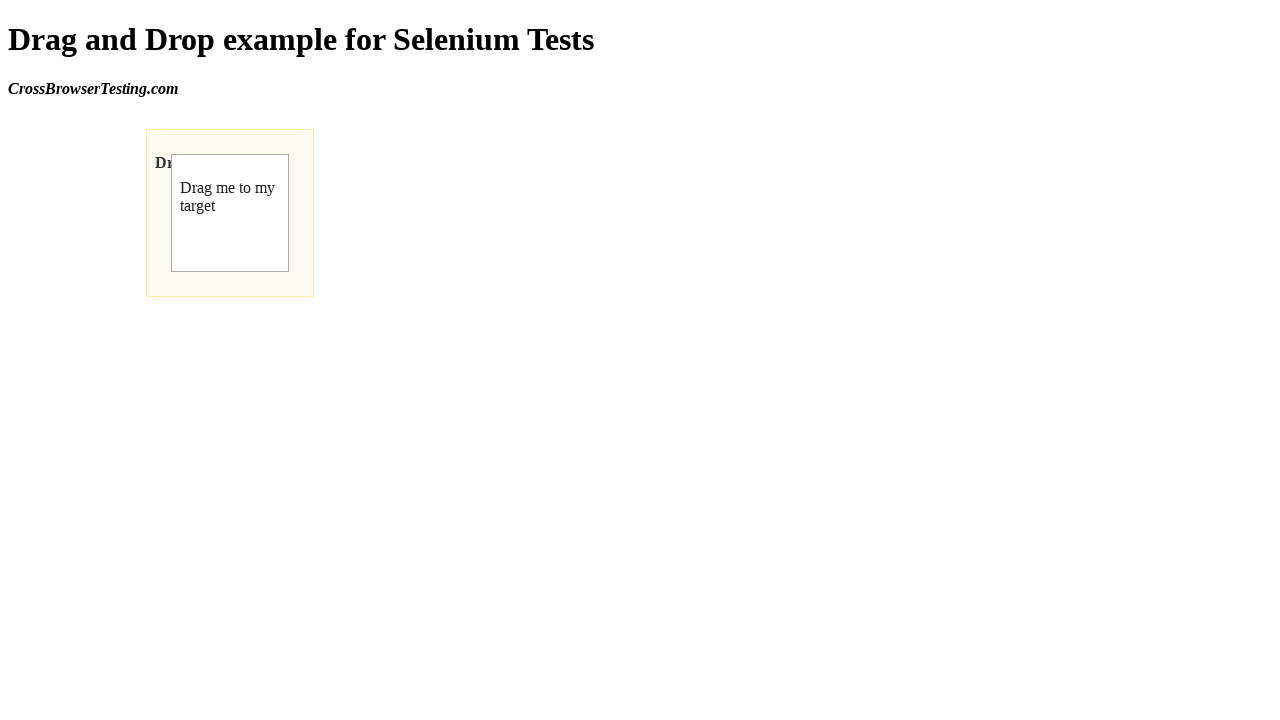

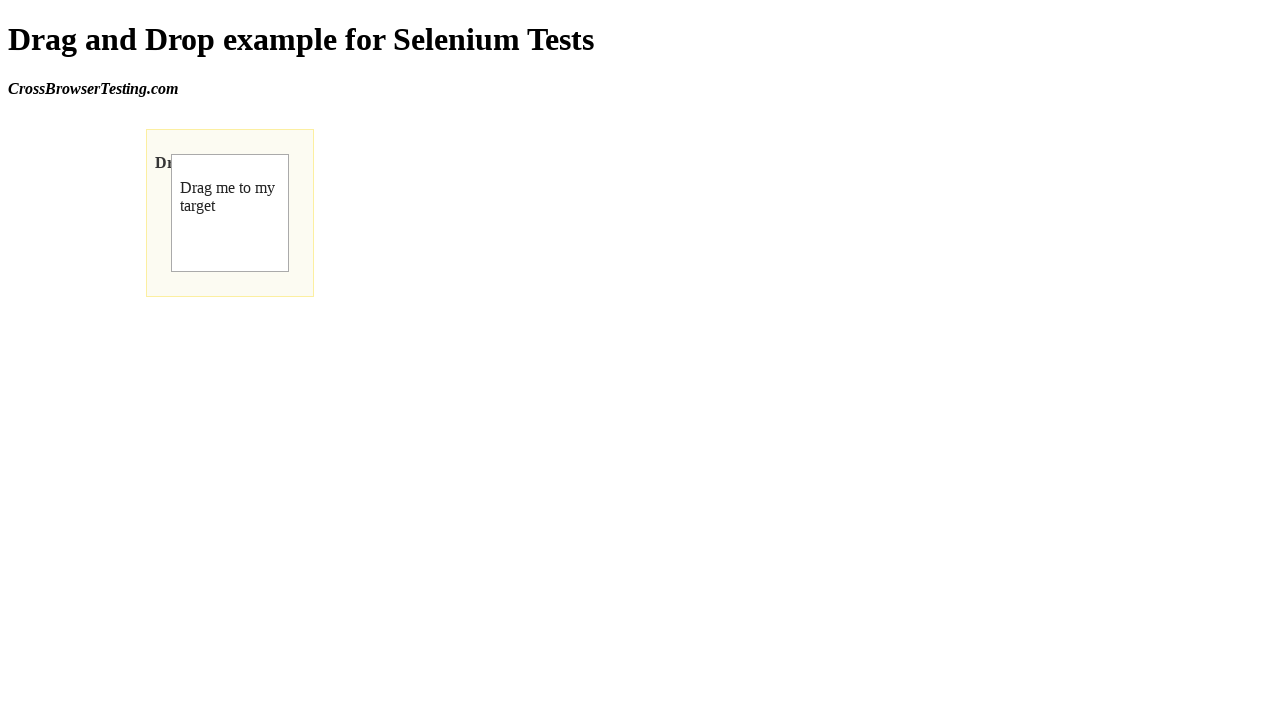